Tests the domain availability checker on registro.br by entering a domain name, submitting the search form, and waiting for the availability result to appear.

Starting URL: https://registro.br/

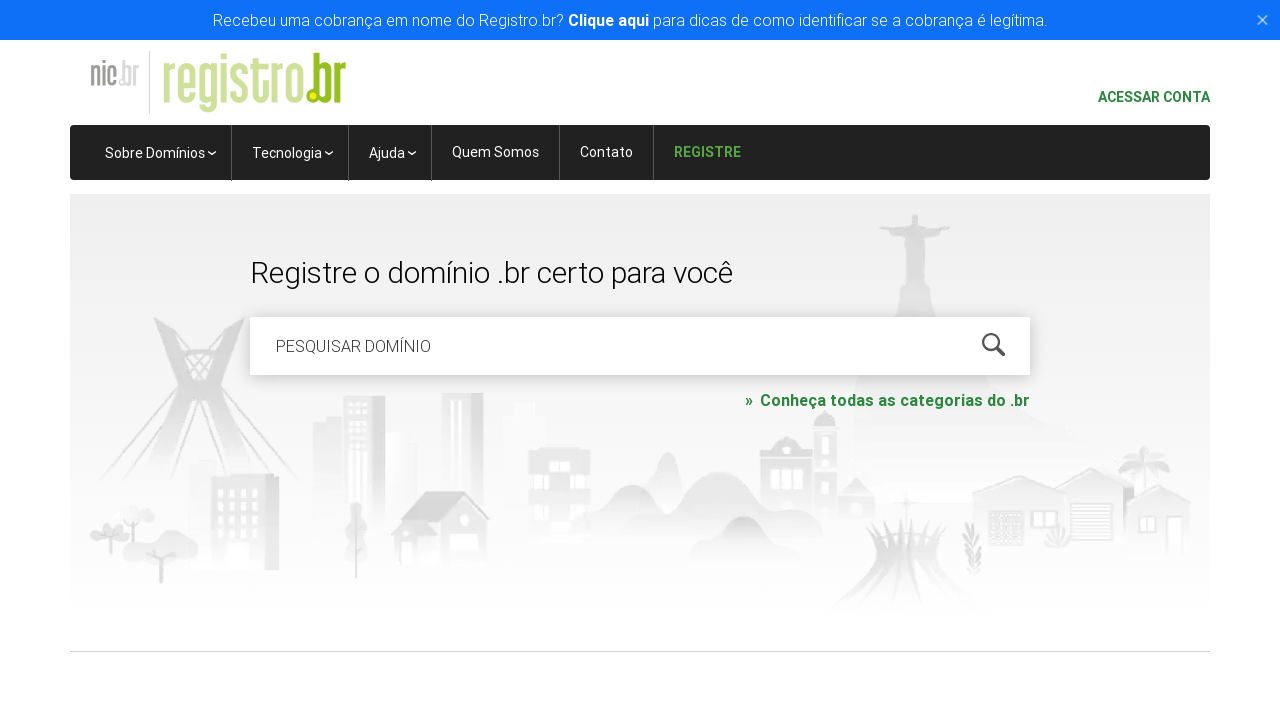

Cleared the domain search field on #is-avail-field
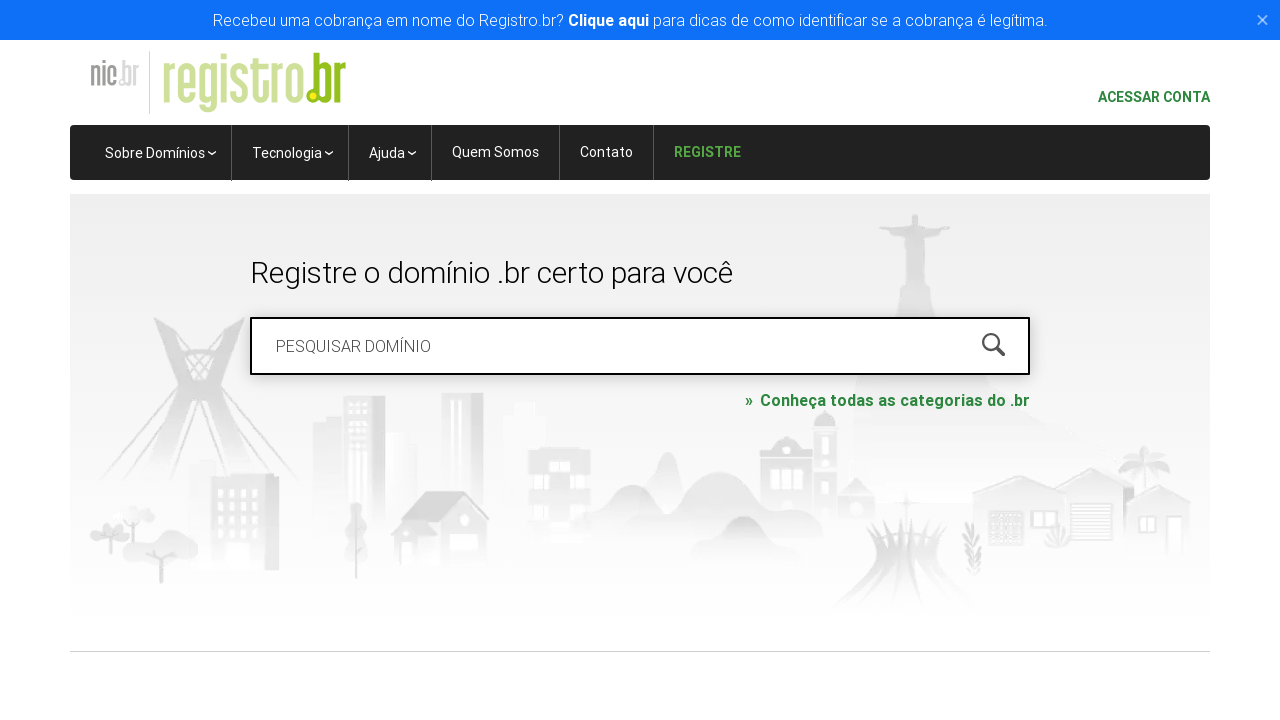

Filled domain search field with 'meudominiobrasil.com.br' on #is-avail-field
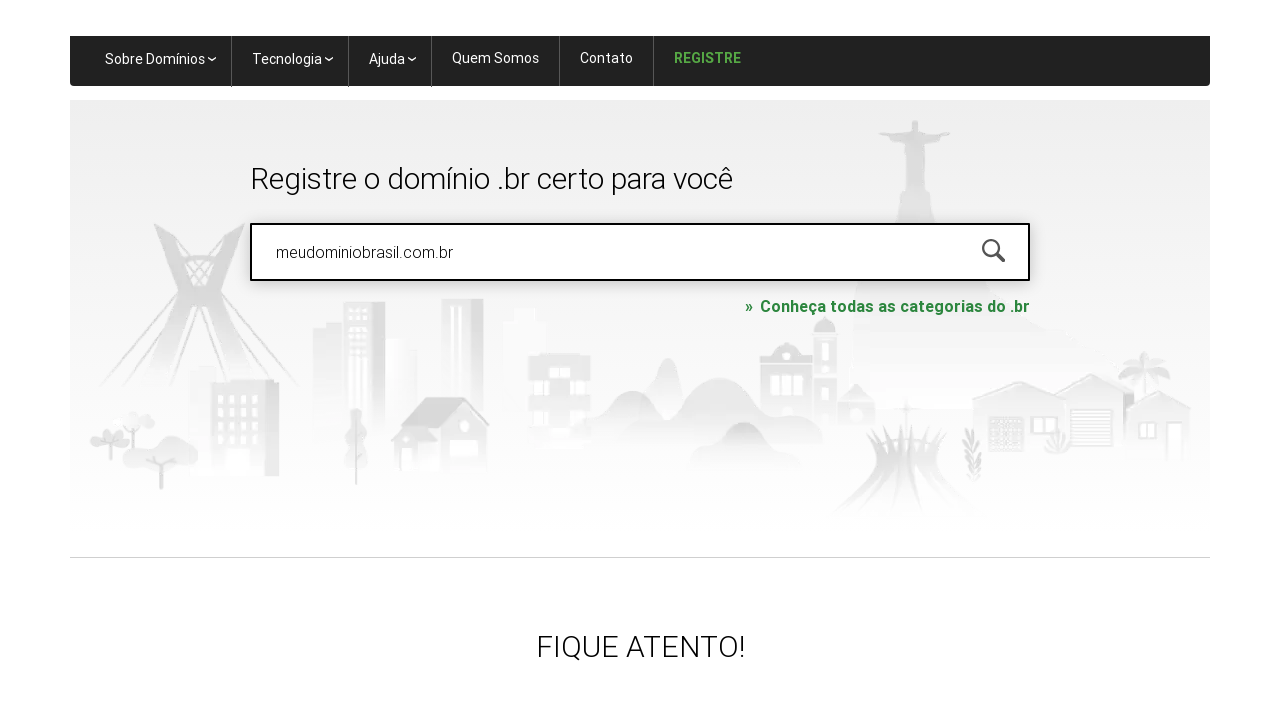

Pressed Enter to submit domain availability search on #is-avail-field
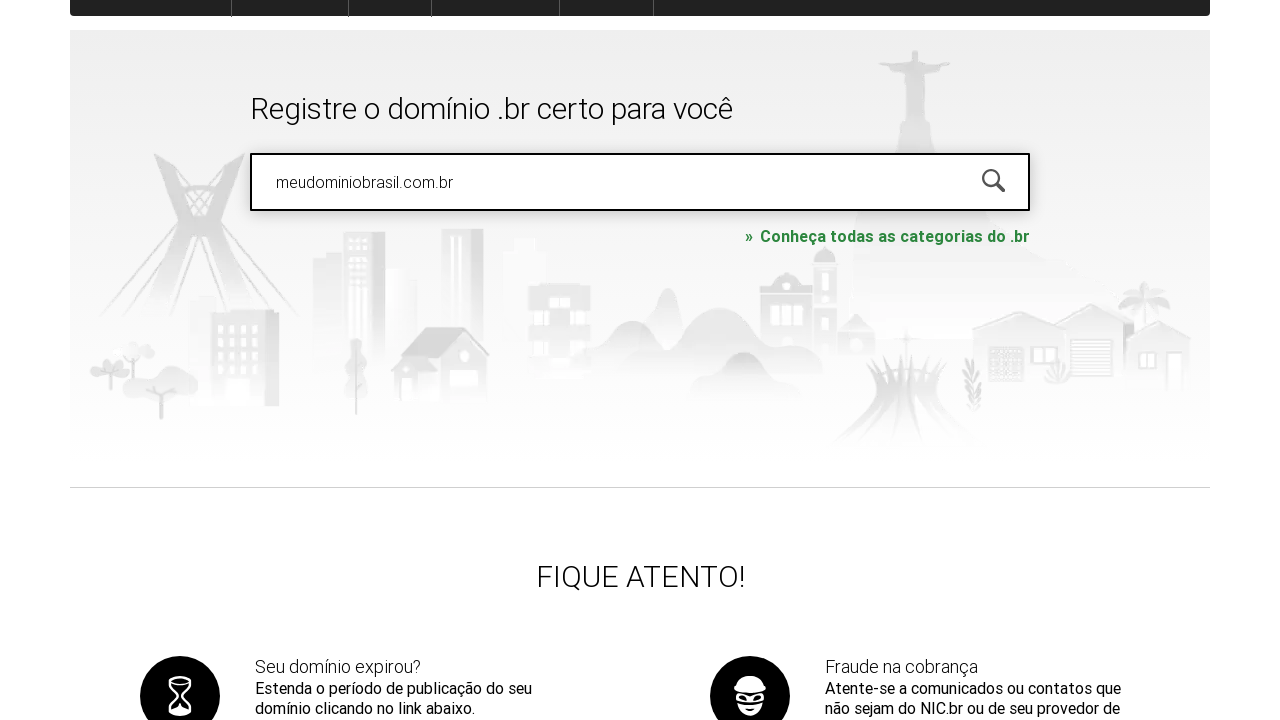

Domain availability result appeared on page
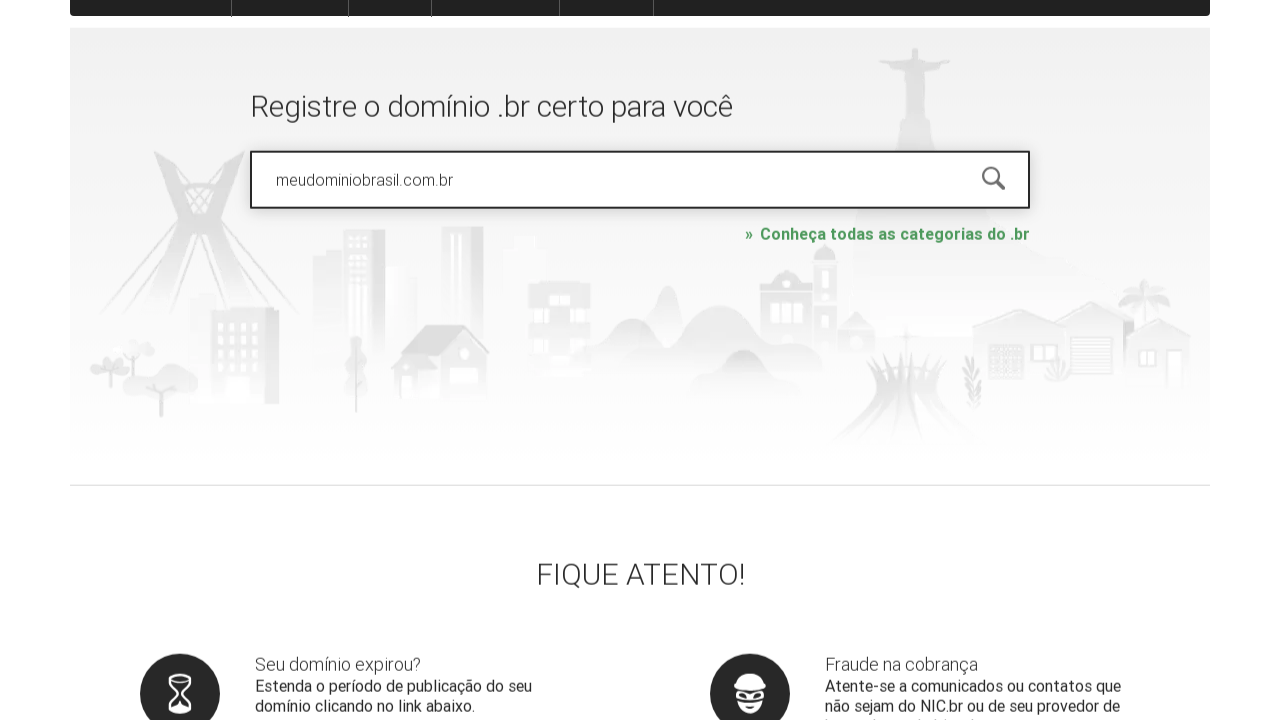

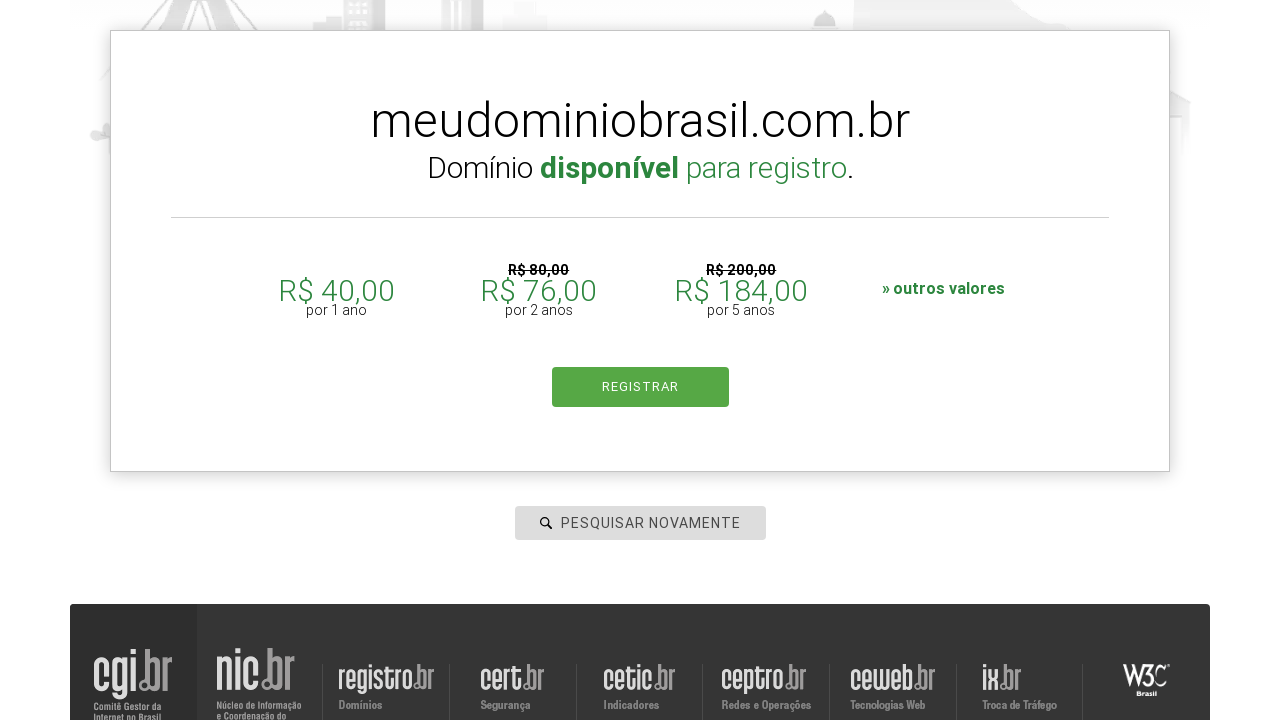